Tests different button click types including double-click, right-click, and regular click, then verifies the corresponding messages appear

Starting URL: https://demoqa.com/buttons

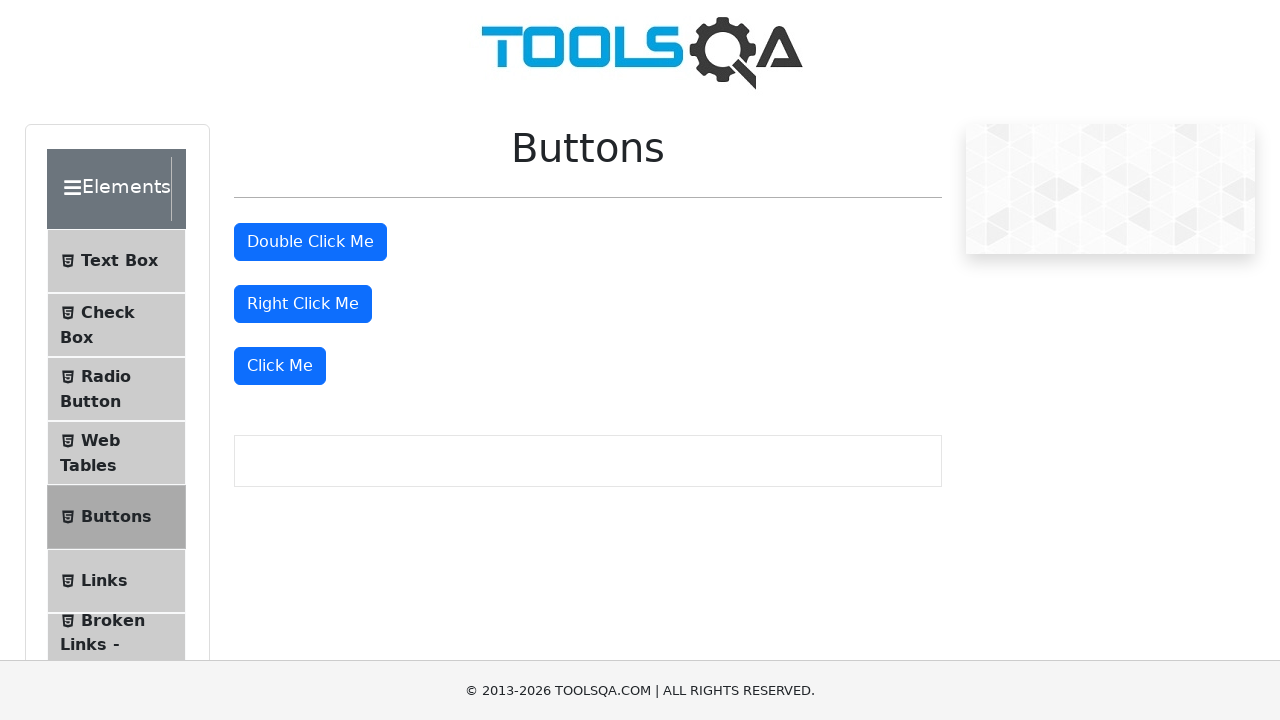

Double-clicked the double click button at (310, 242) on button#doubleClickBtn
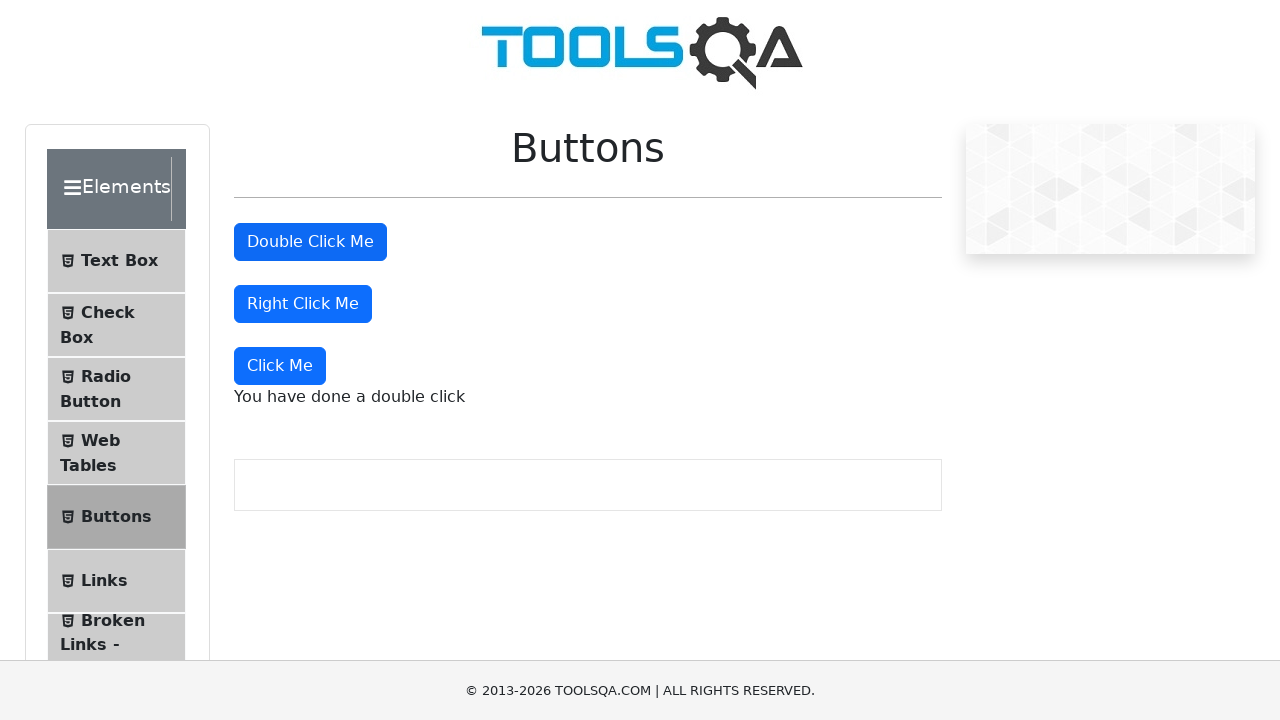

Right-clicked the right click button at (303, 304) on button#rightClickBtn
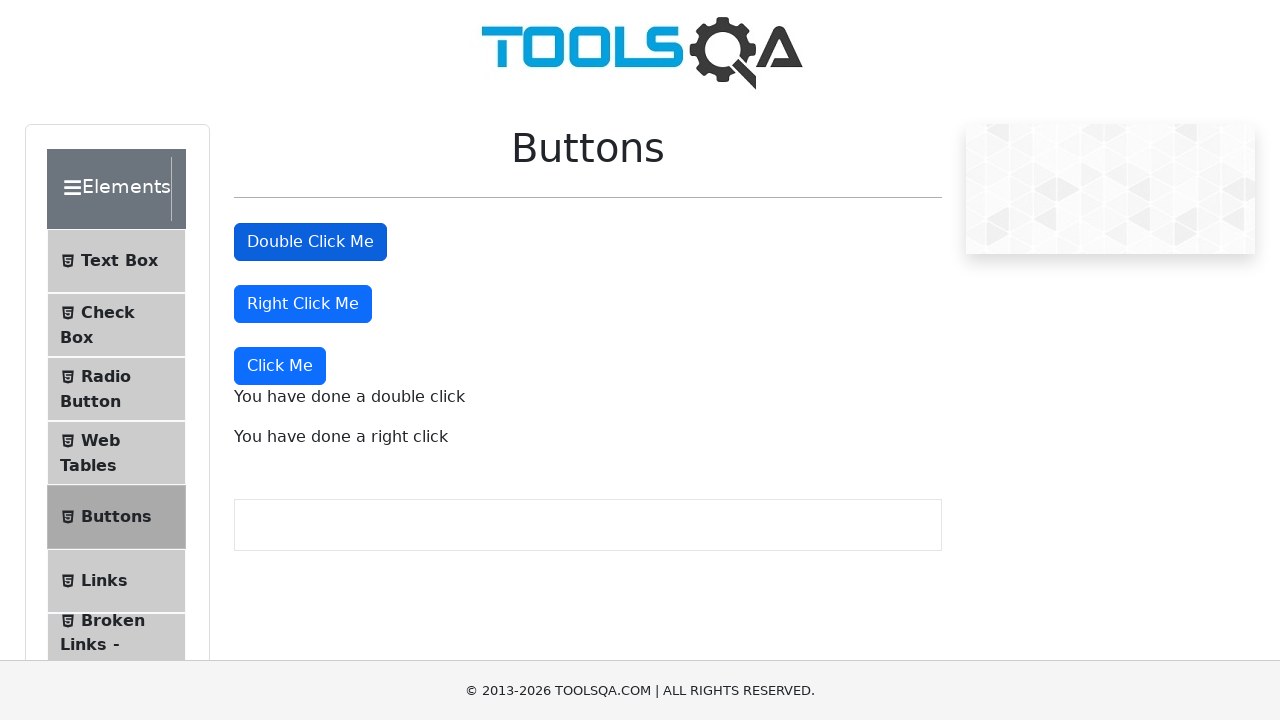

Single-clicked the Click Me button at (280, 366) on xpath=//button[text()='Click Me']
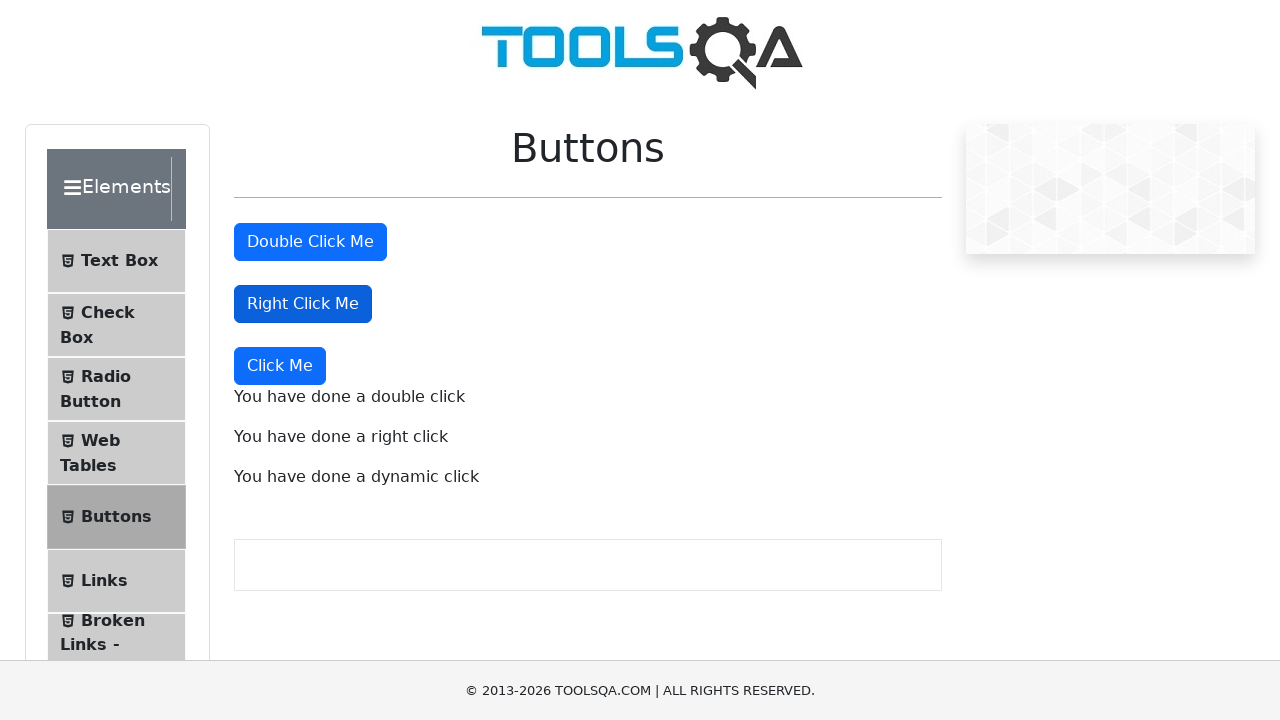

Double-click message appeared
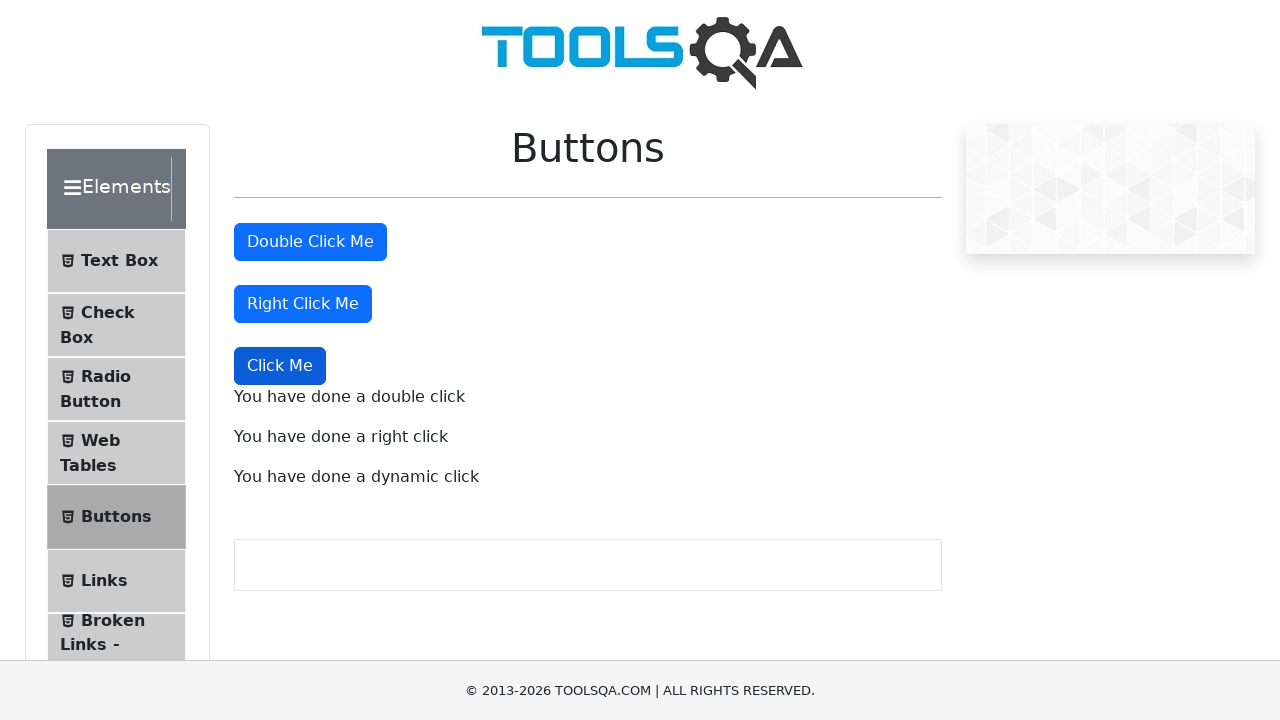

Right-click message appeared
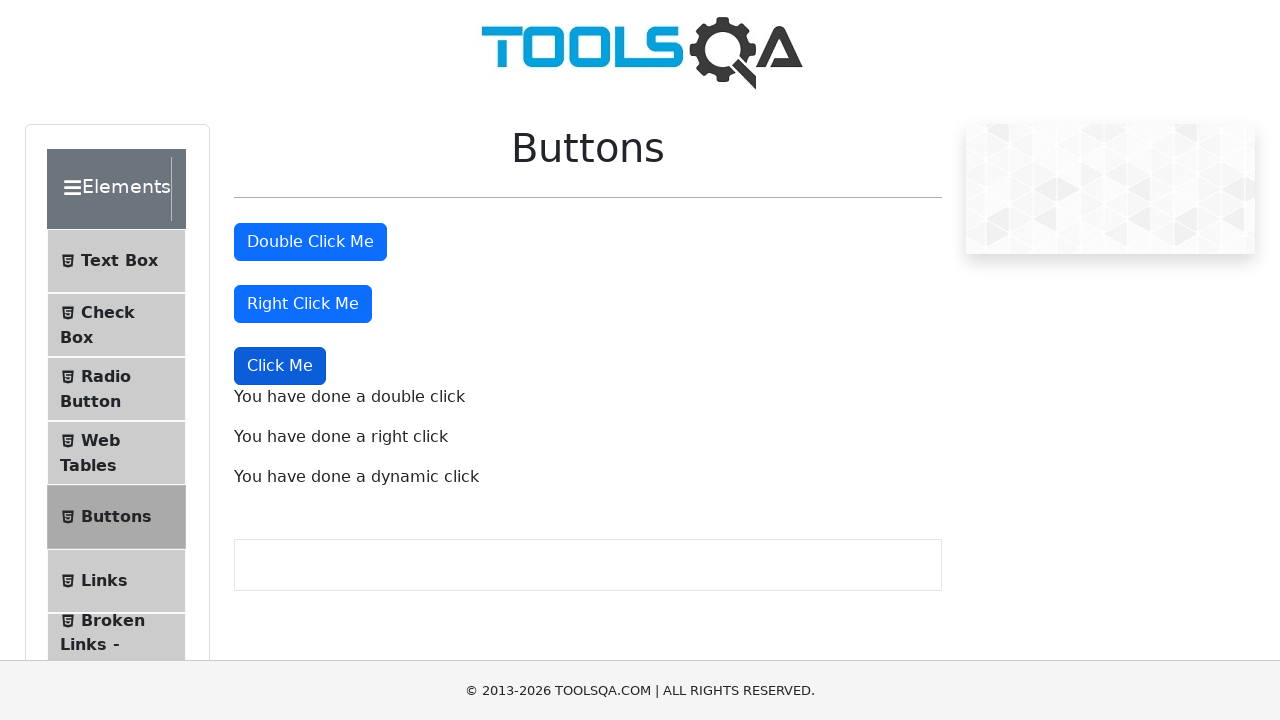

Single-click message appeared
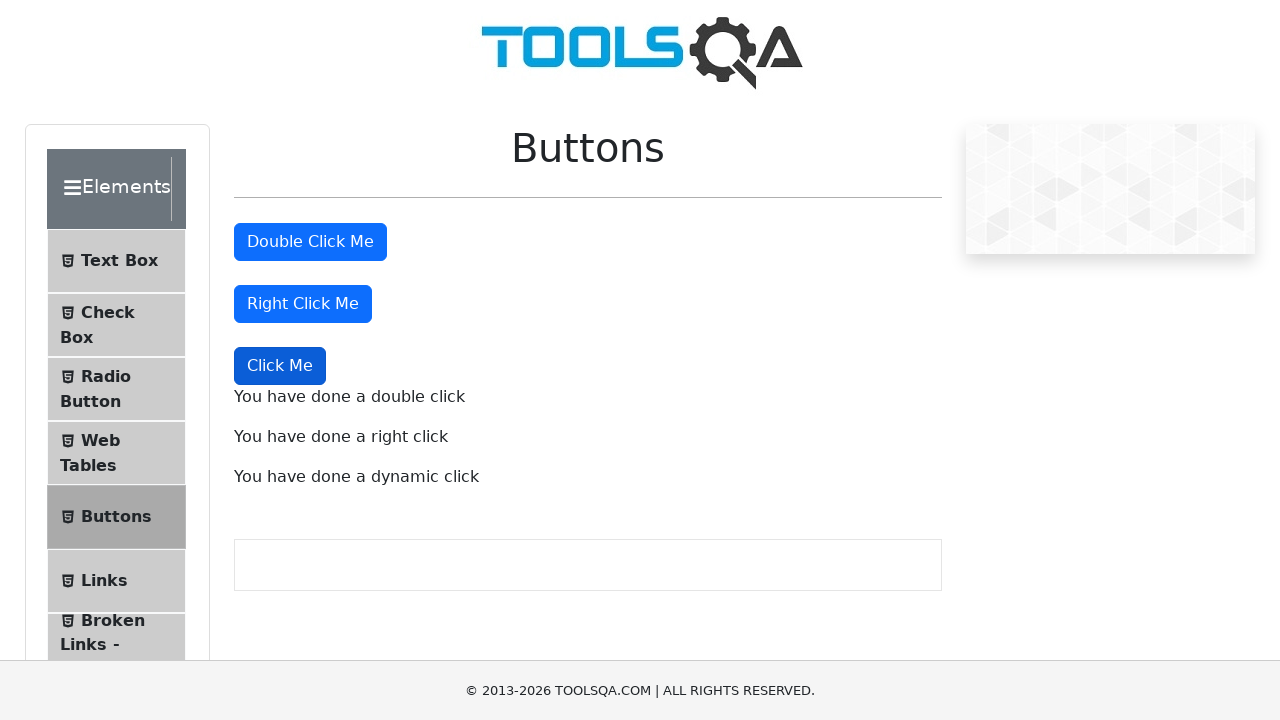

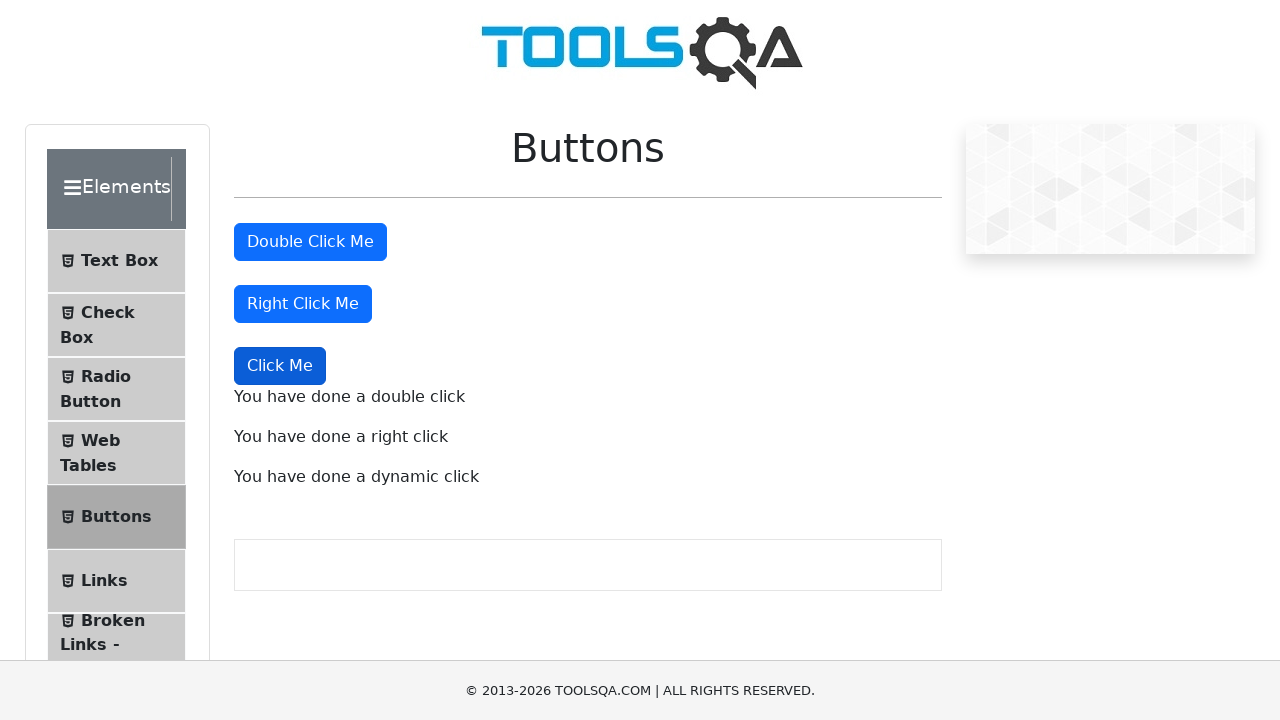